Tests web table sorting functionality by clicking on a column header to sort, verifying the data is sorted correctly, and navigating through pagination to find a specific item.

Starting URL: https://rahulshettyacademy.com/seleniumPractise/#/offers

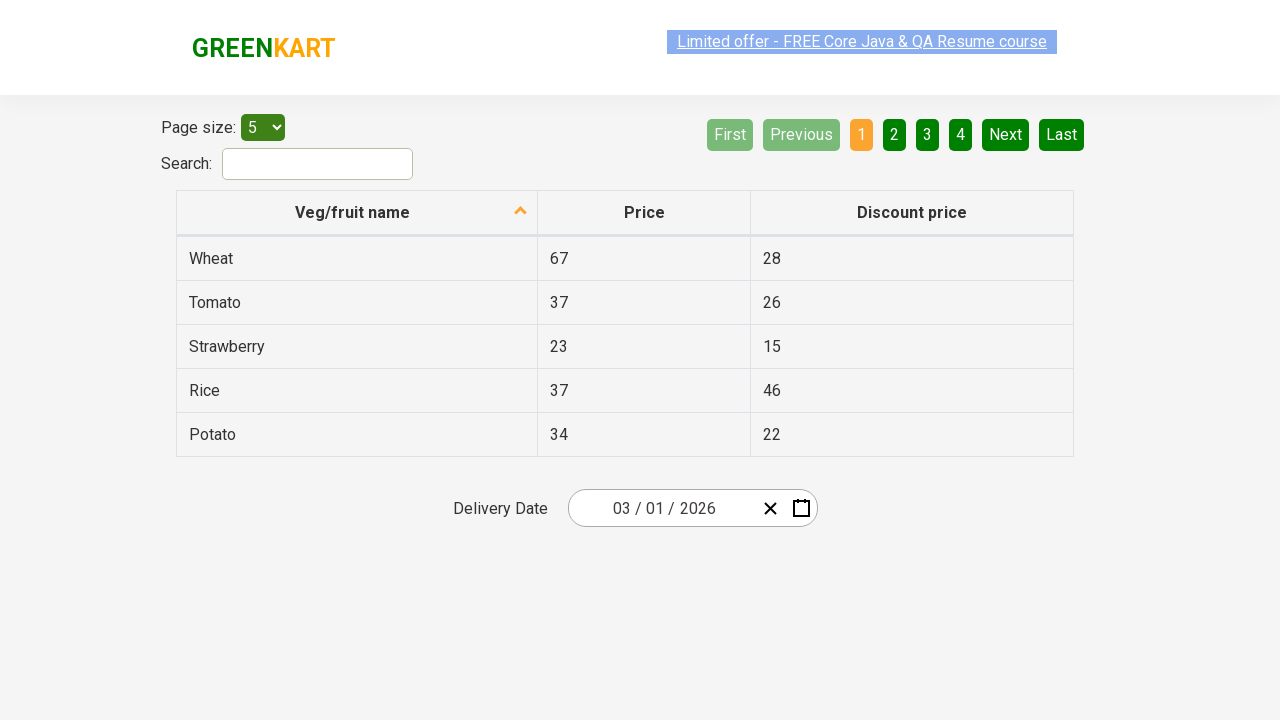

Clicked on 'Veg/fruit name' column header to sort at (353, 212) on xpath=//span[text()='Veg/fruit name']
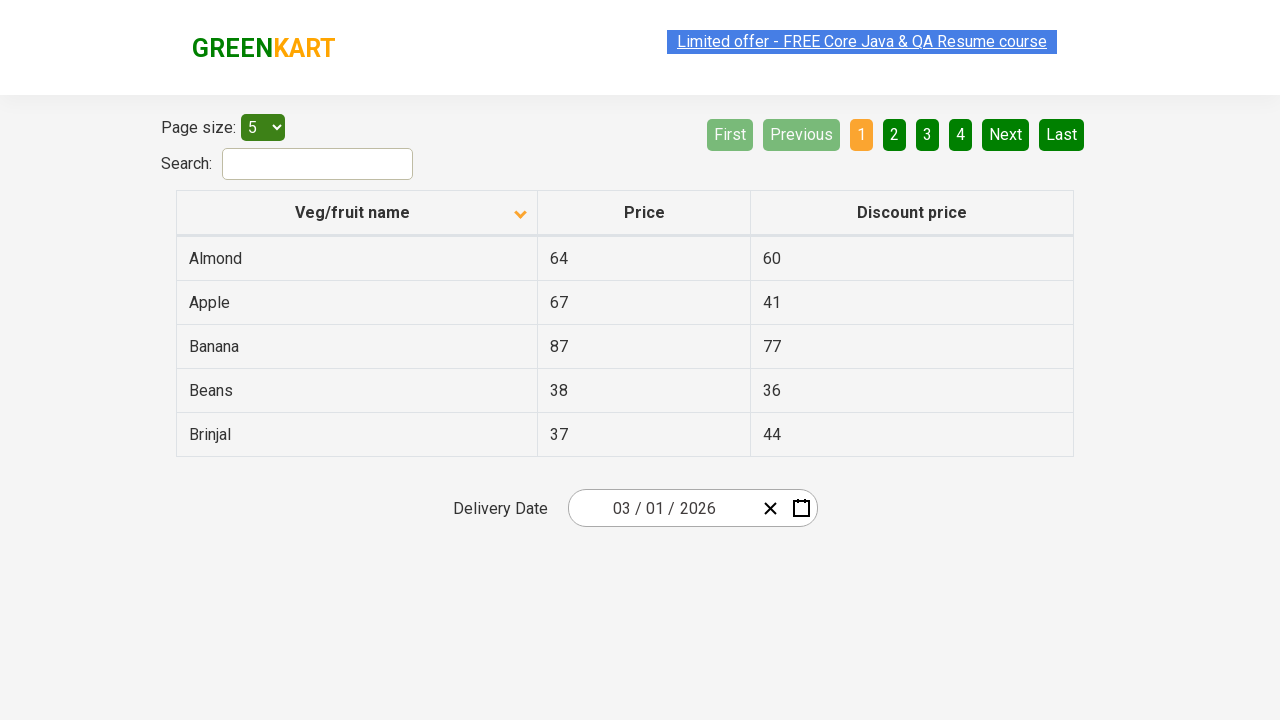

Table data loaded and first column cells are visible
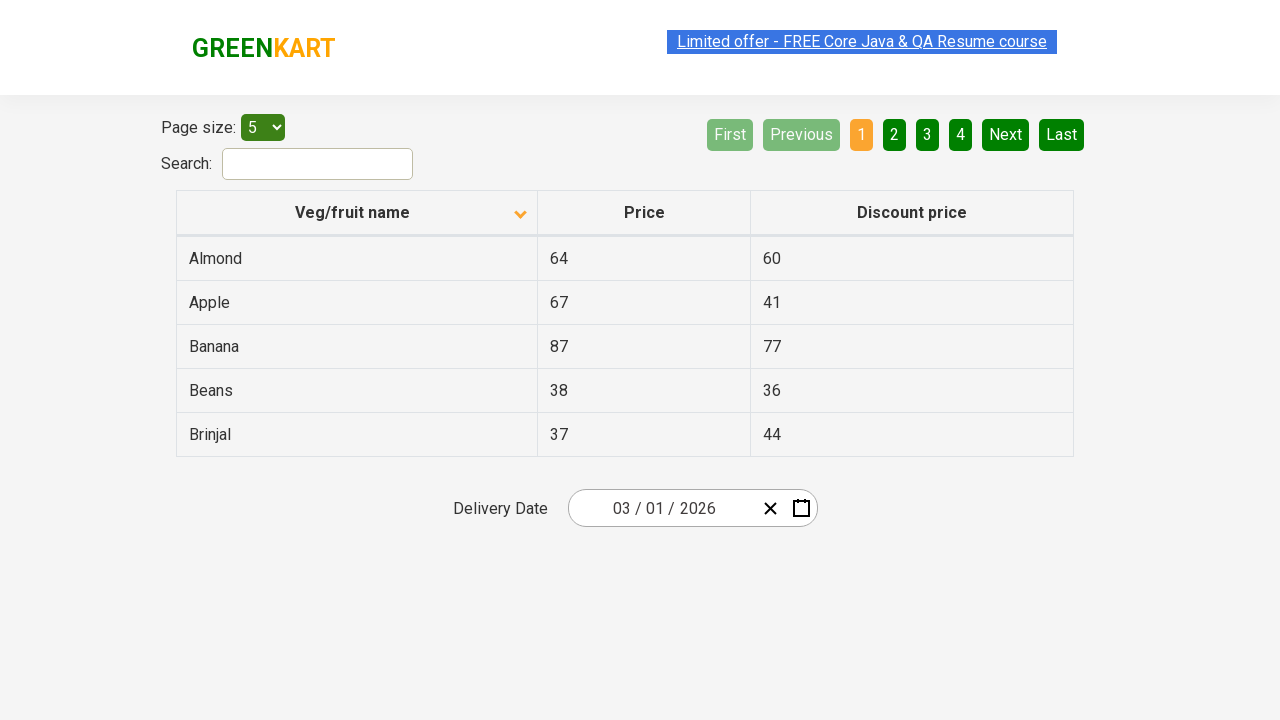

Retrieved all items from first column of current page
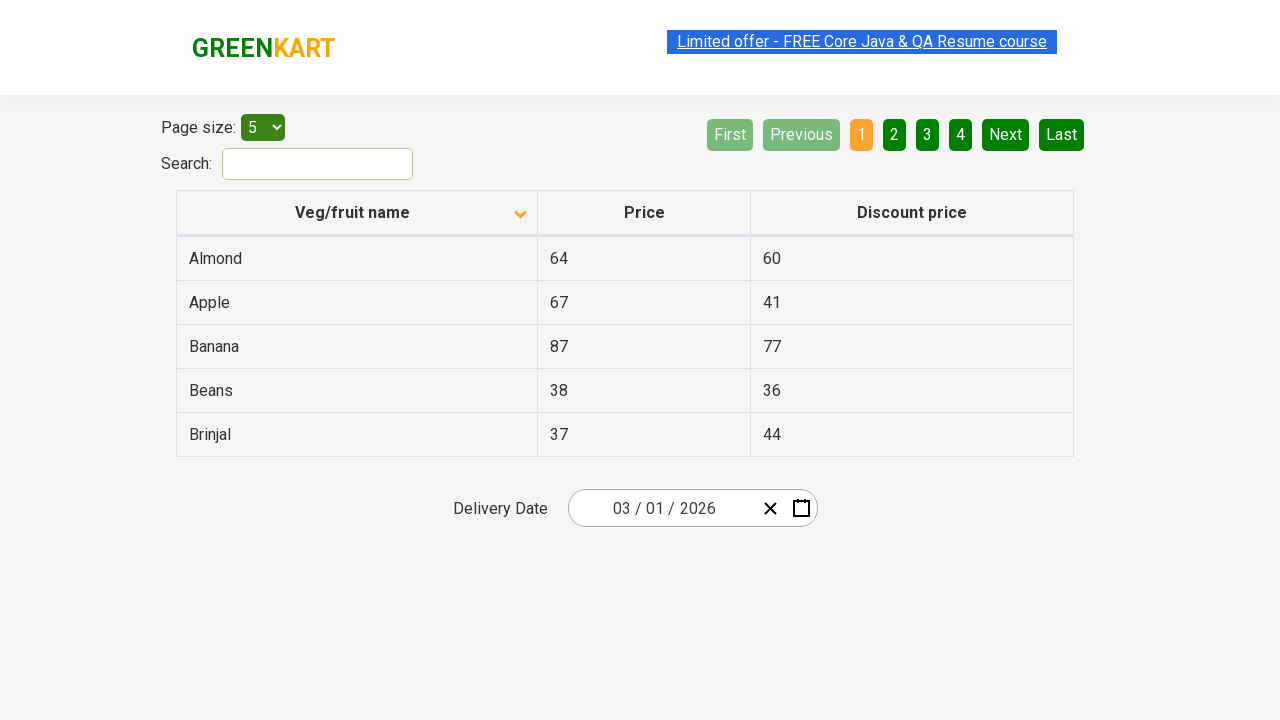

Created sorted version of items for verification
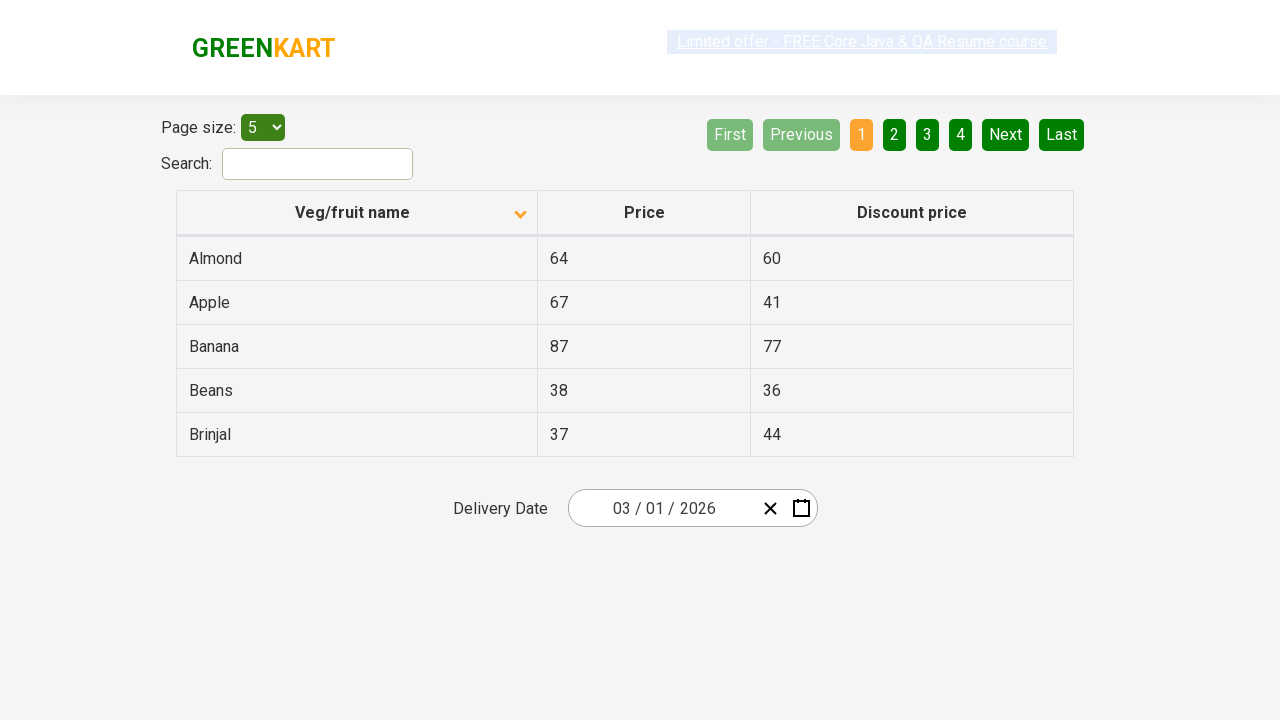

Verified that table items are sorted correctly in ascending order
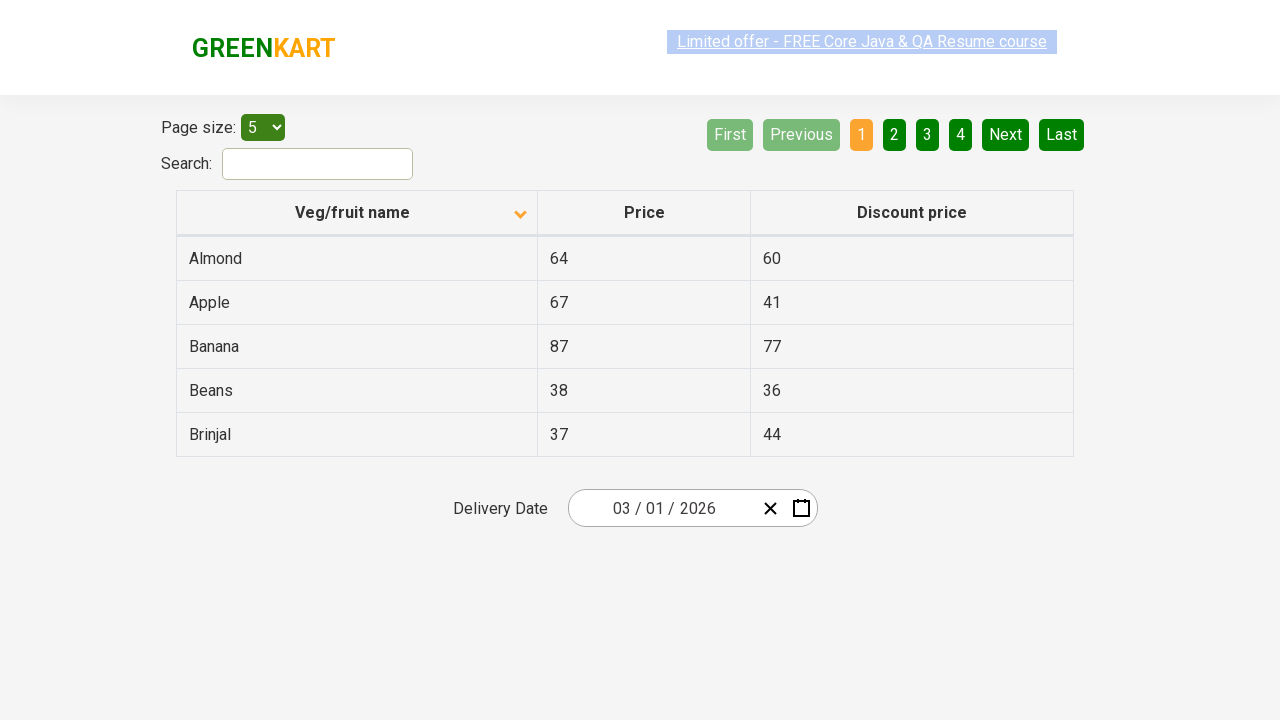

Retrieved items from current page to search for Wheat
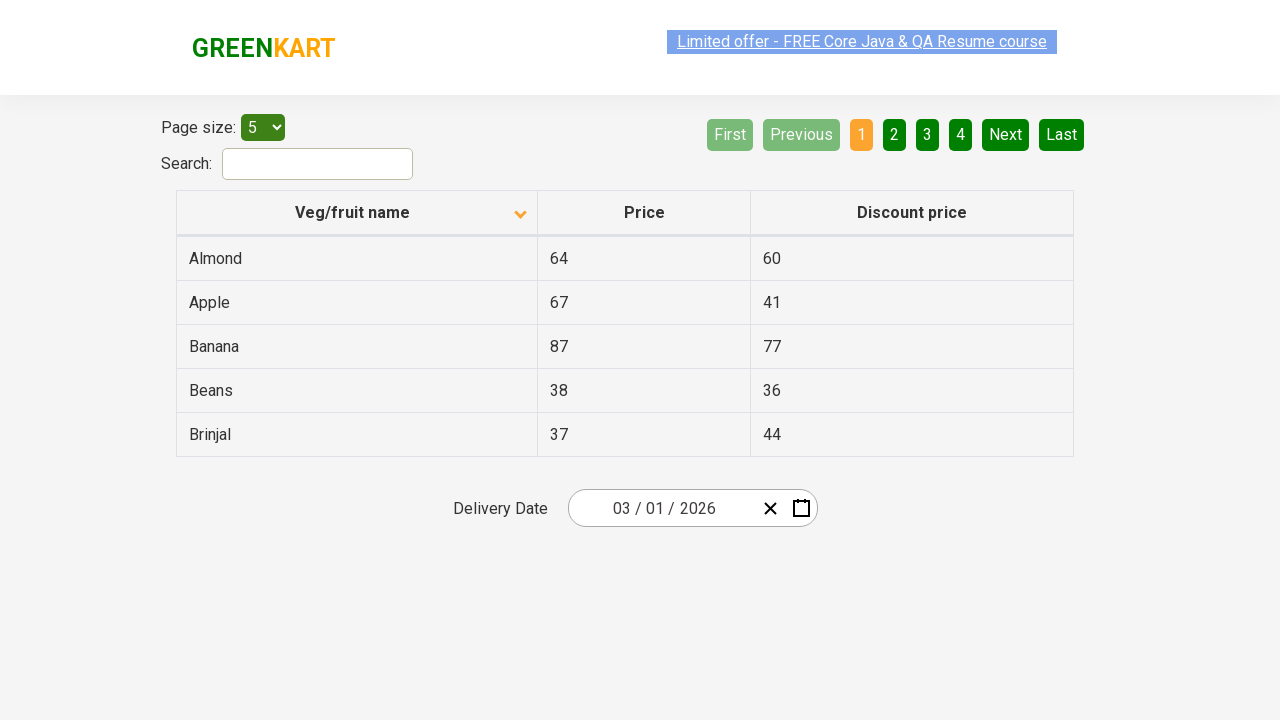

Filtered items to check if Wheat exists on current page
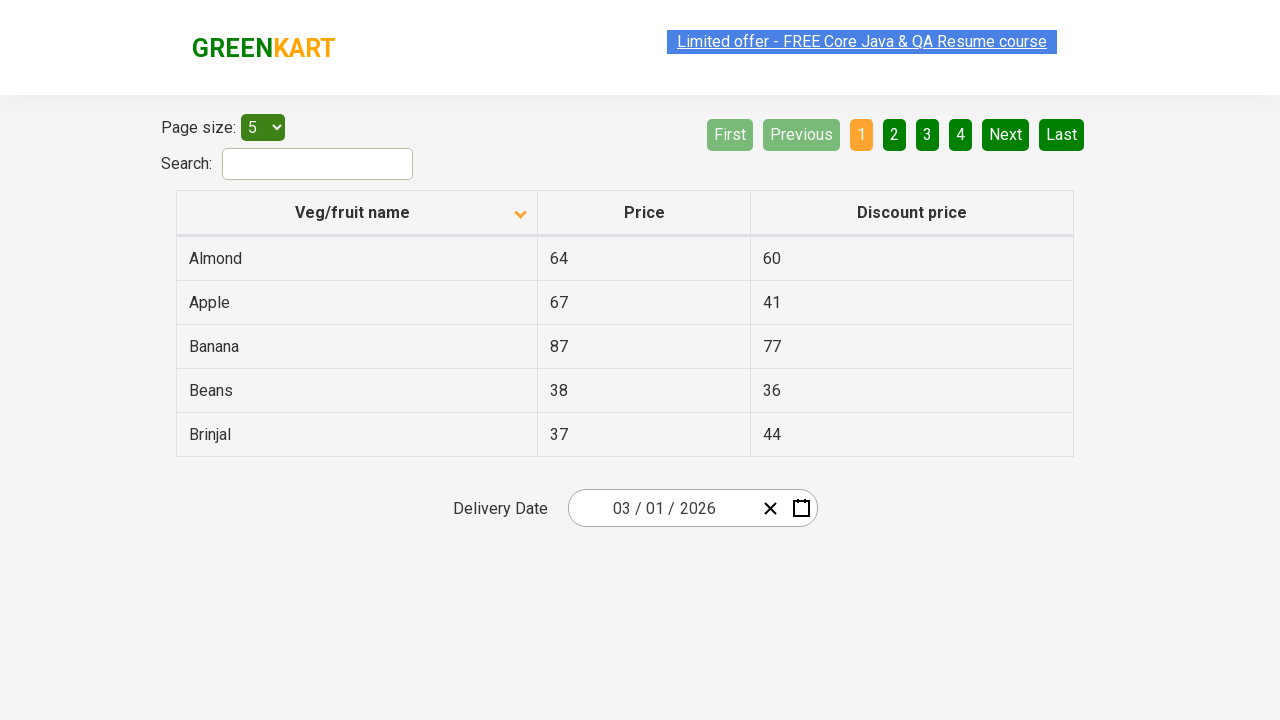

Clicked Next button to navigate to next page at (1006, 134) on xpath=//a[@aria-label='Next']
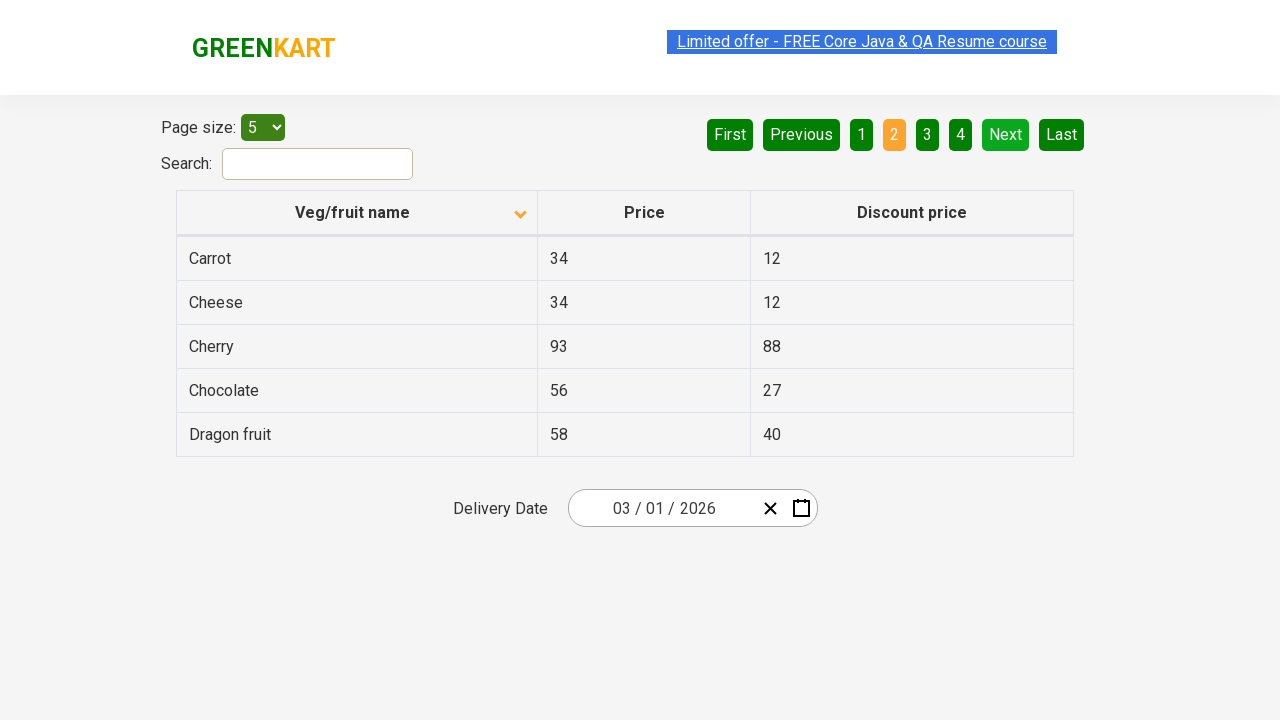

Waited for next page to load
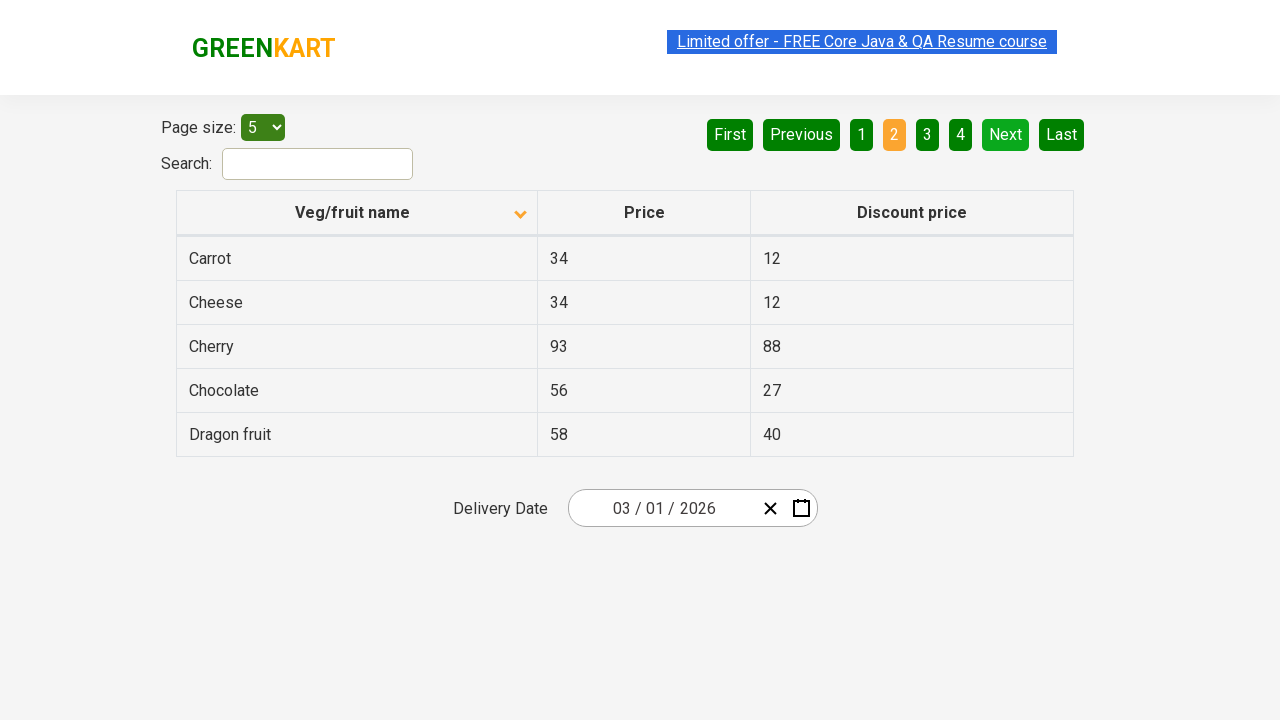

Retrieved items from current page to search for Wheat
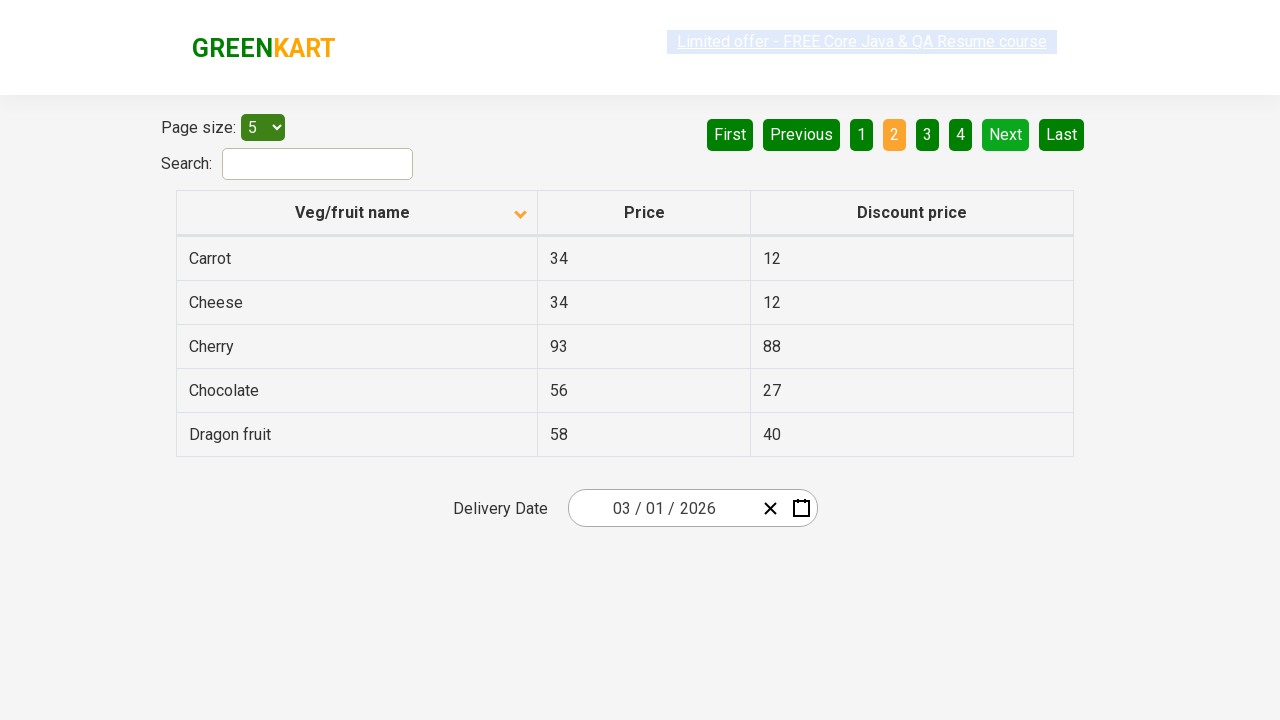

Filtered items to check if Wheat exists on current page
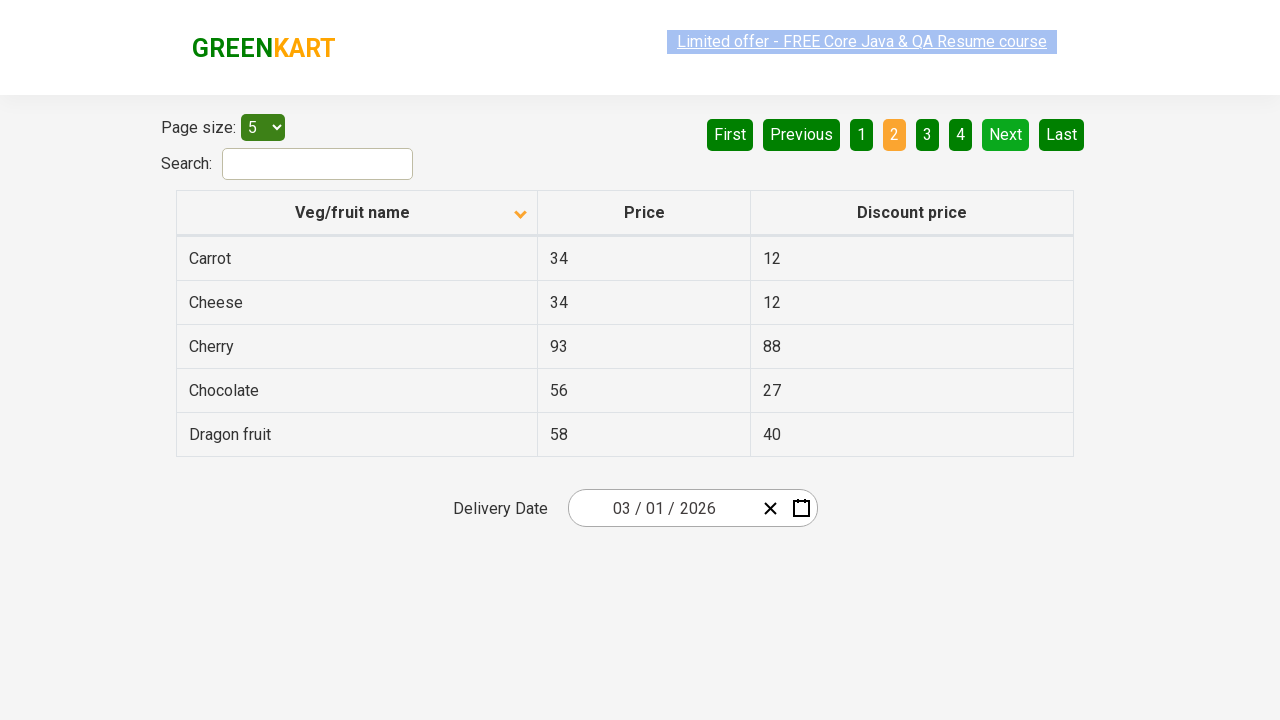

Clicked Next button to navigate to next page at (1006, 134) on xpath=//a[@aria-label='Next']
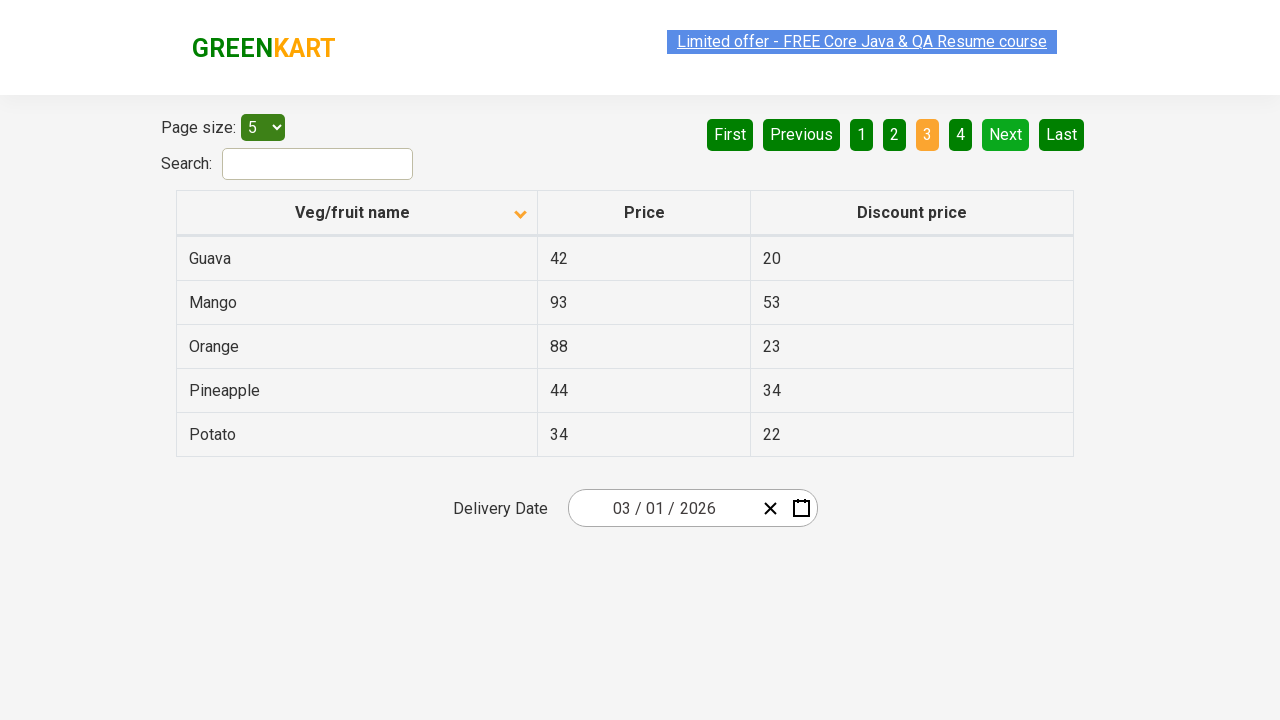

Waited for next page to load
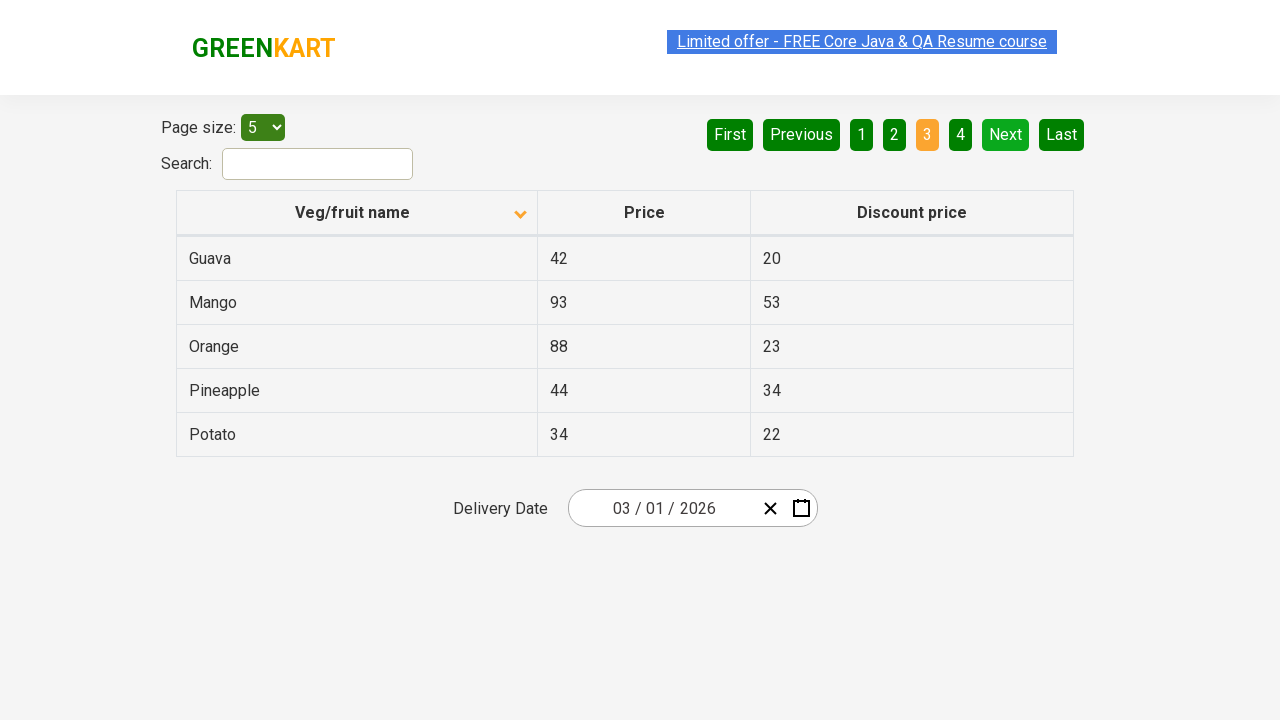

Retrieved items from current page to search for Wheat
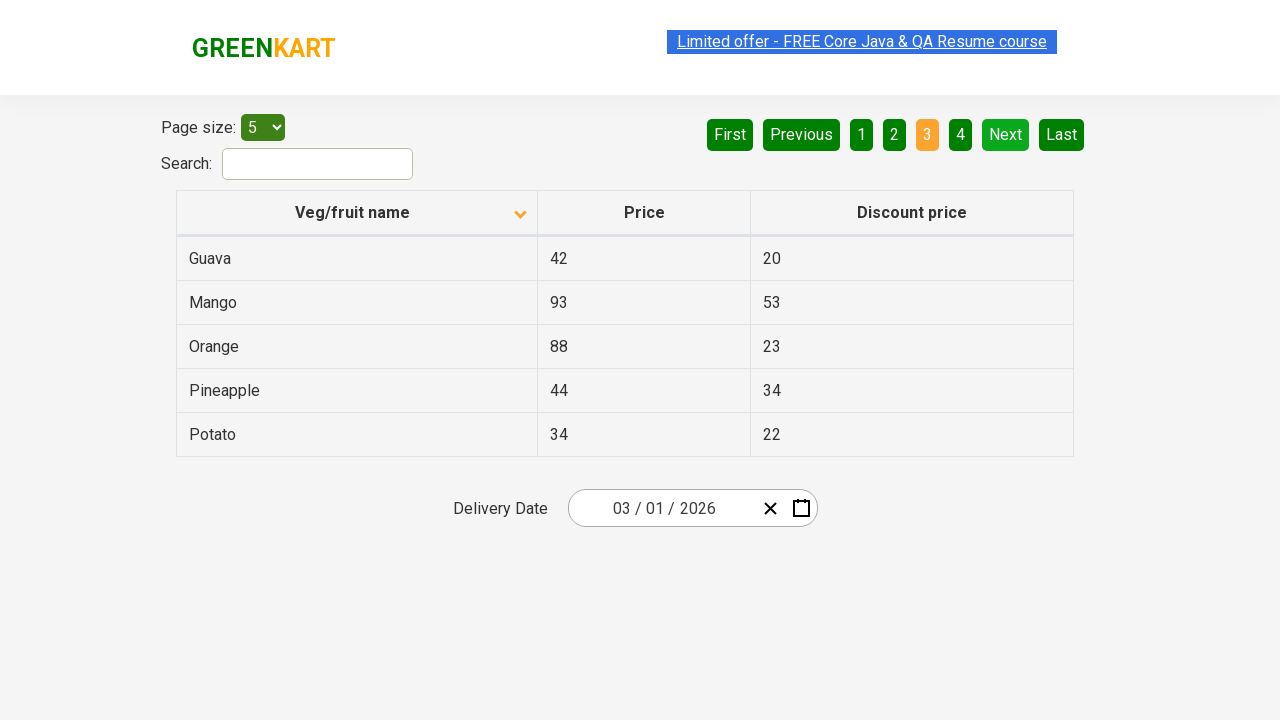

Filtered items to check if Wheat exists on current page
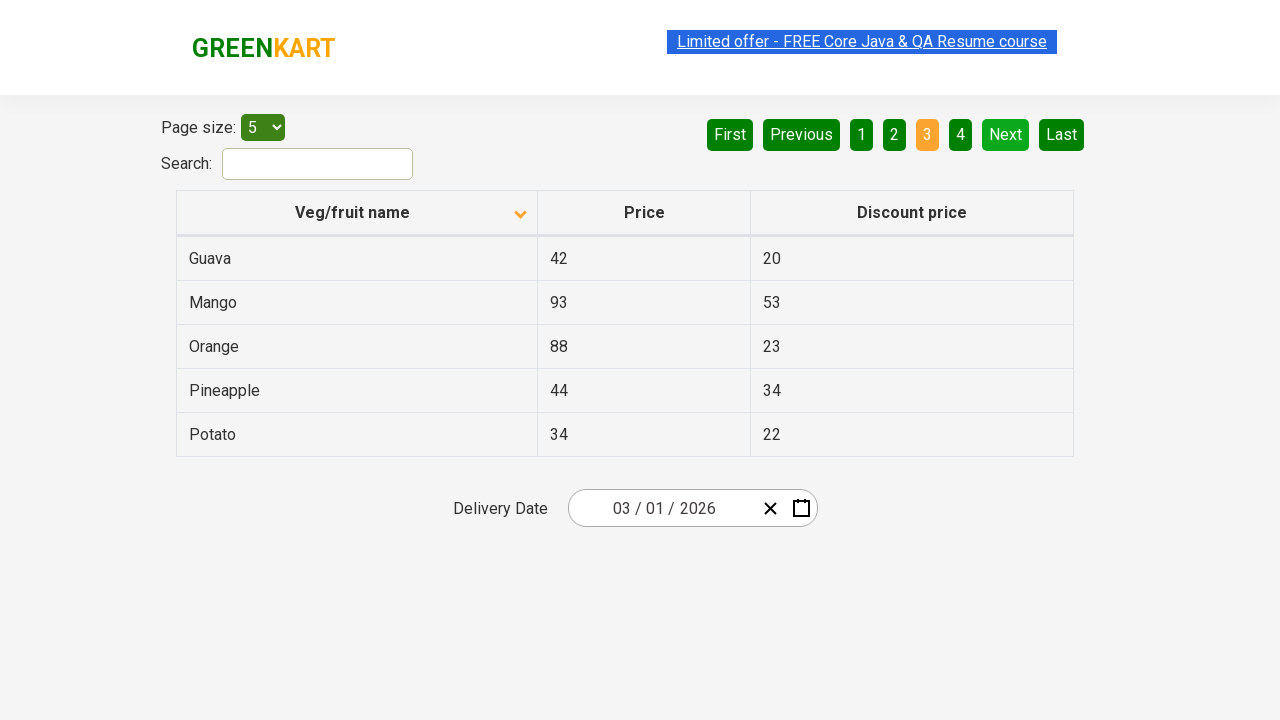

Clicked Next button to navigate to next page at (1006, 134) on xpath=//a[@aria-label='Next']
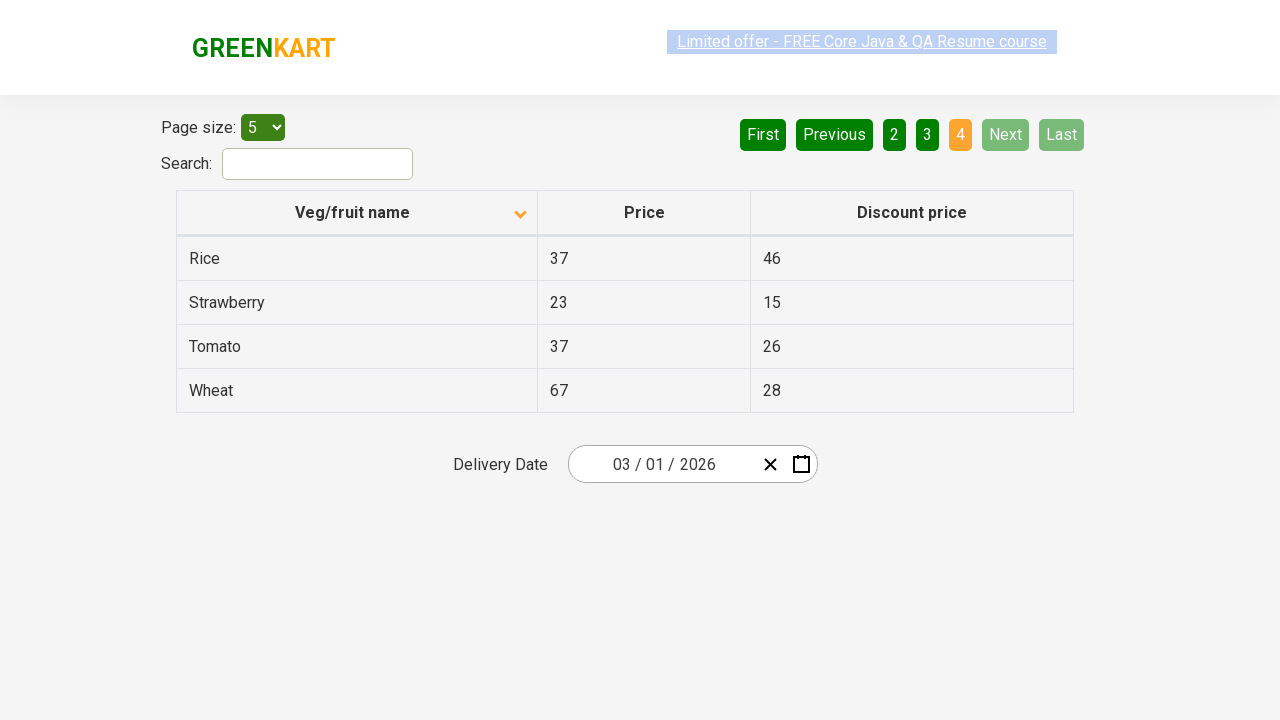

Waited for next page to load
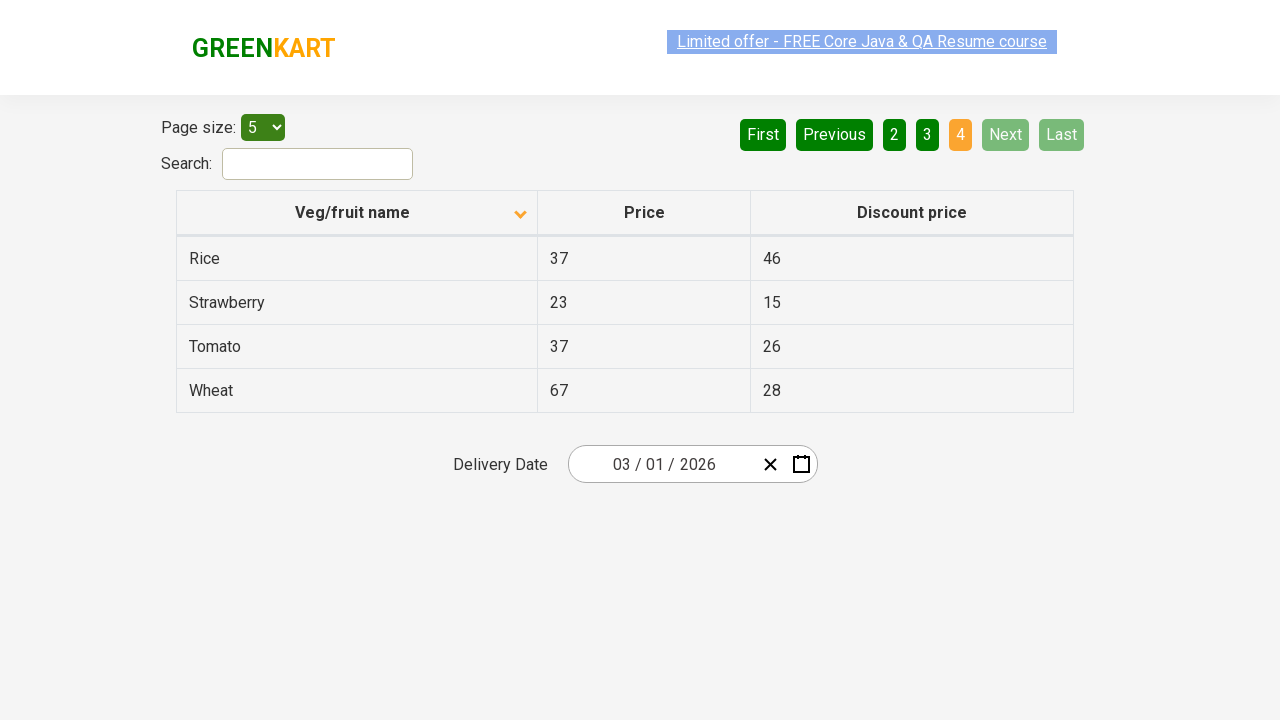

Retrieved items from current page to search for Wheat
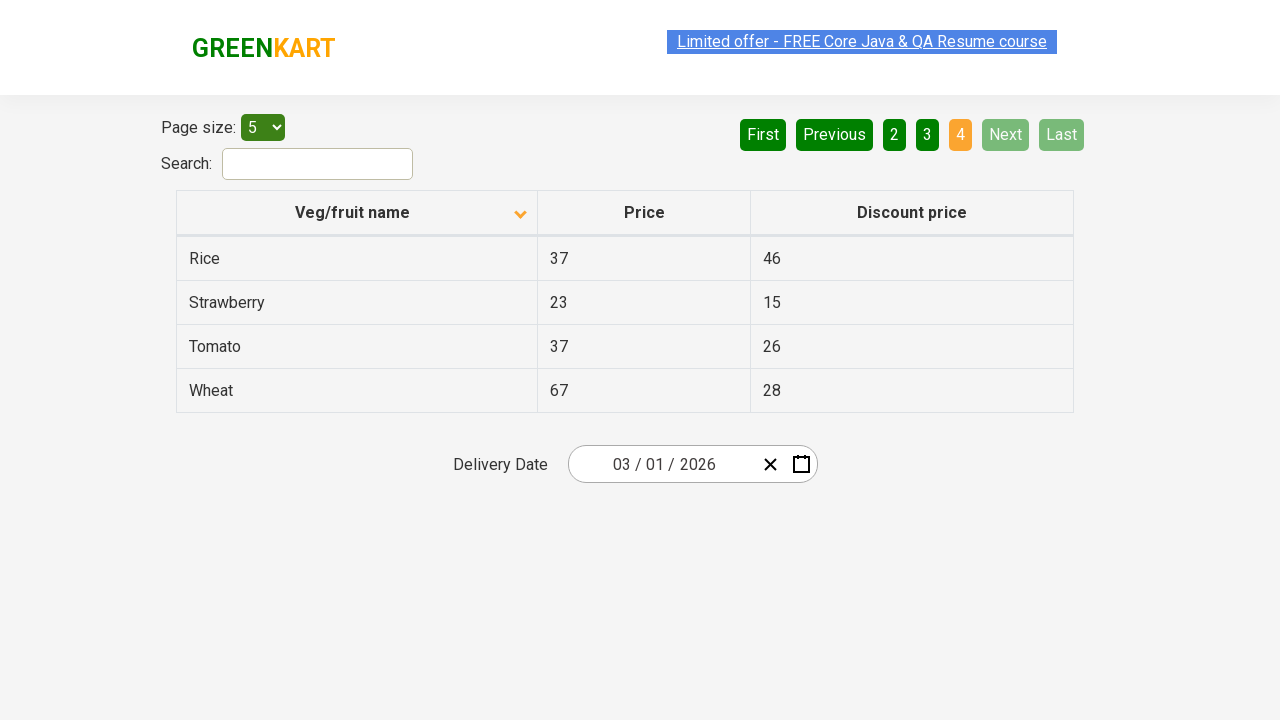

Filtered items to check if Wheat exists on current page
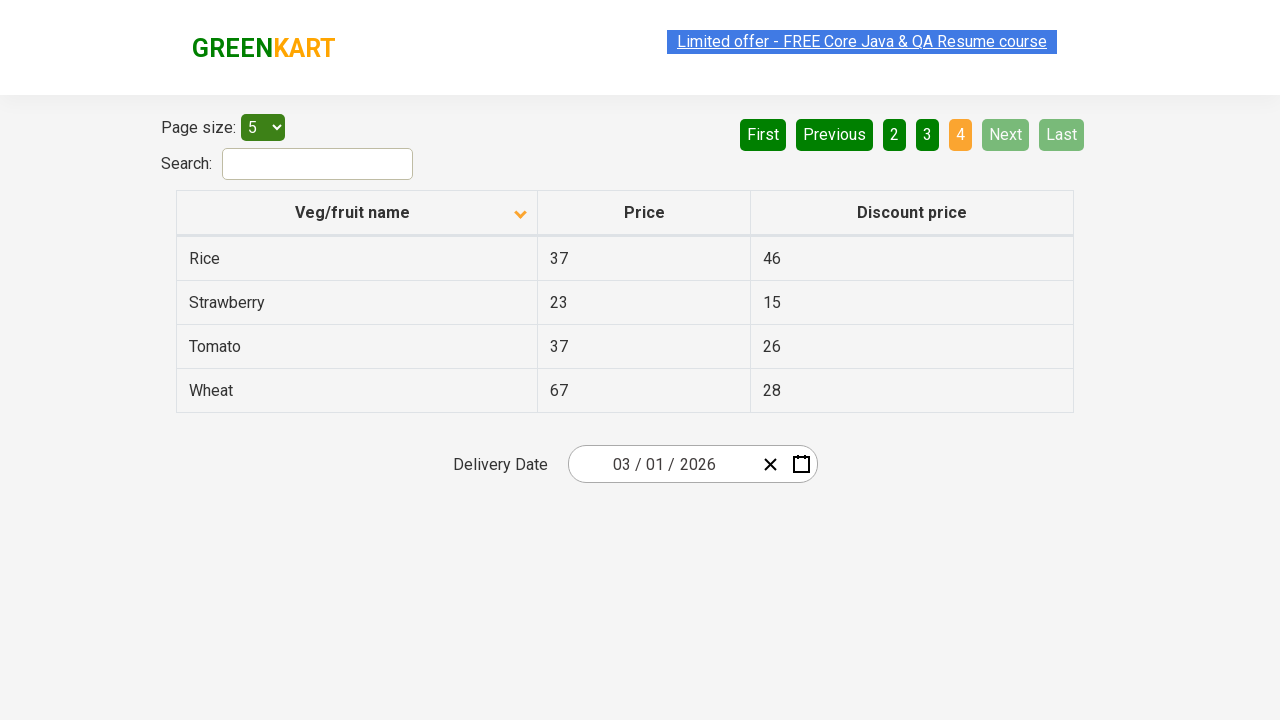

Found Wheat item on current page
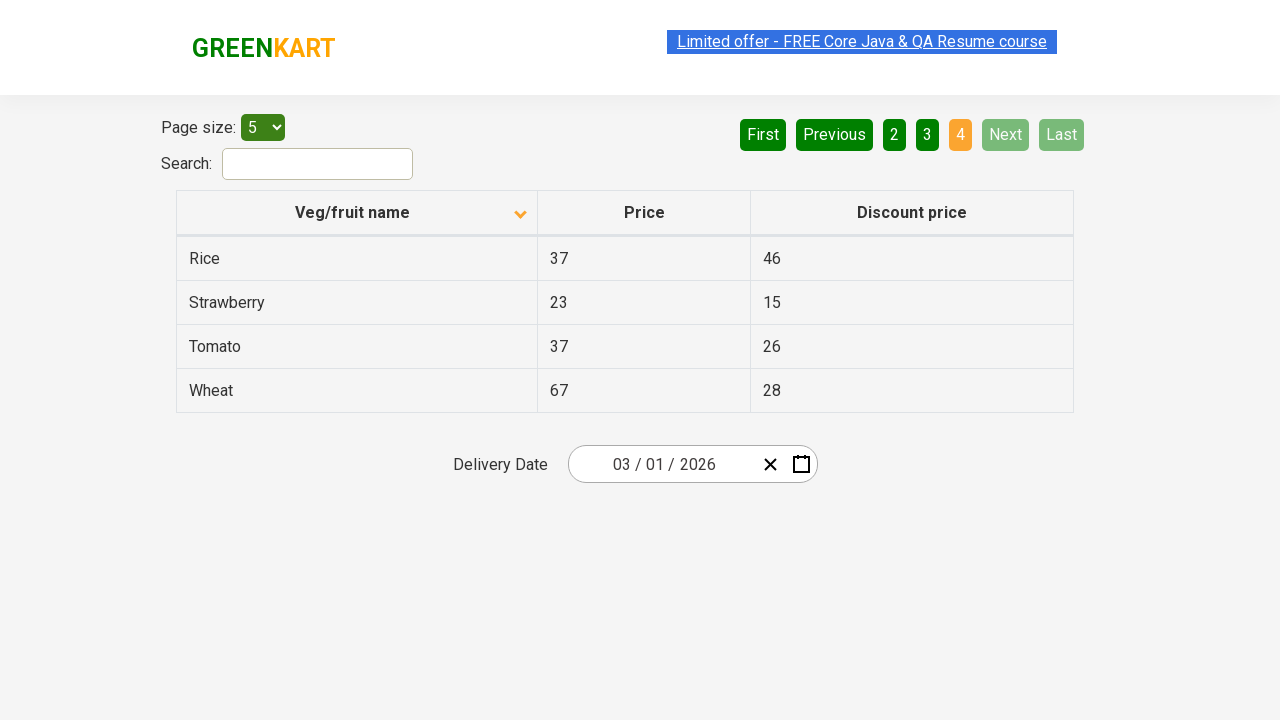

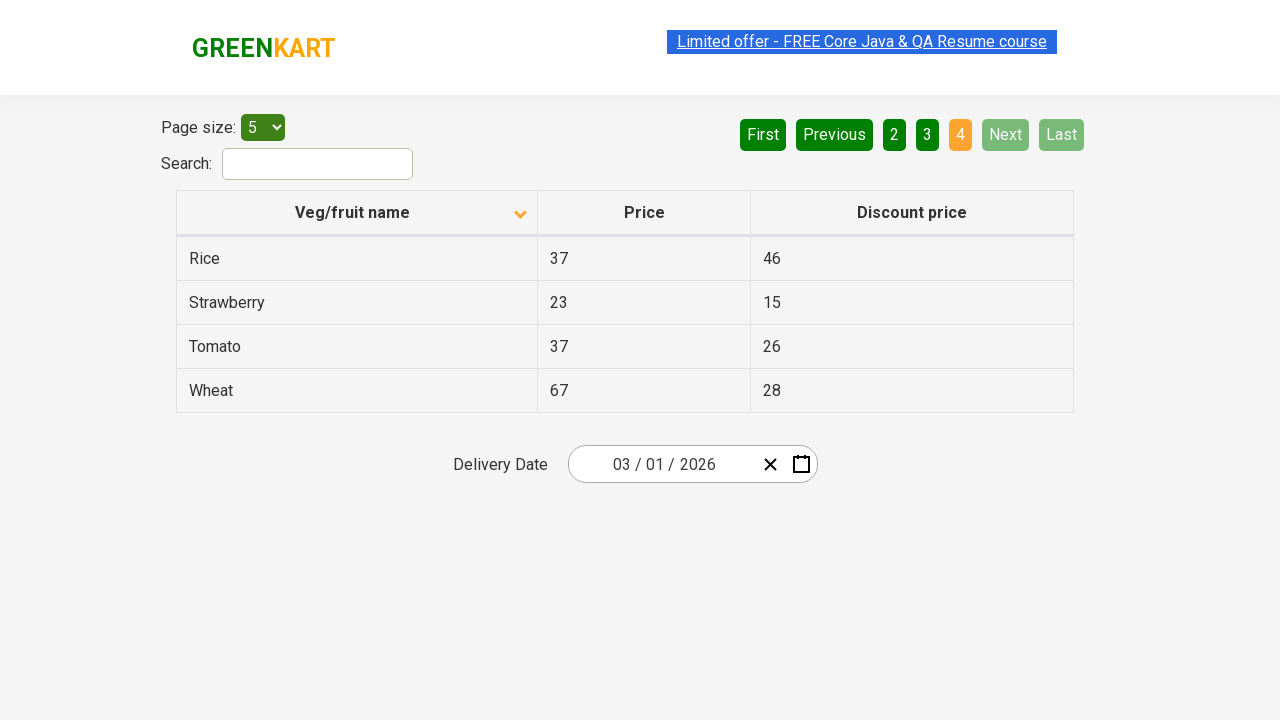